Tests keyboard input functionality by filling a name field and clicking a button on a form

Starting URL: https://formy-project.herokuapp.com/keypress

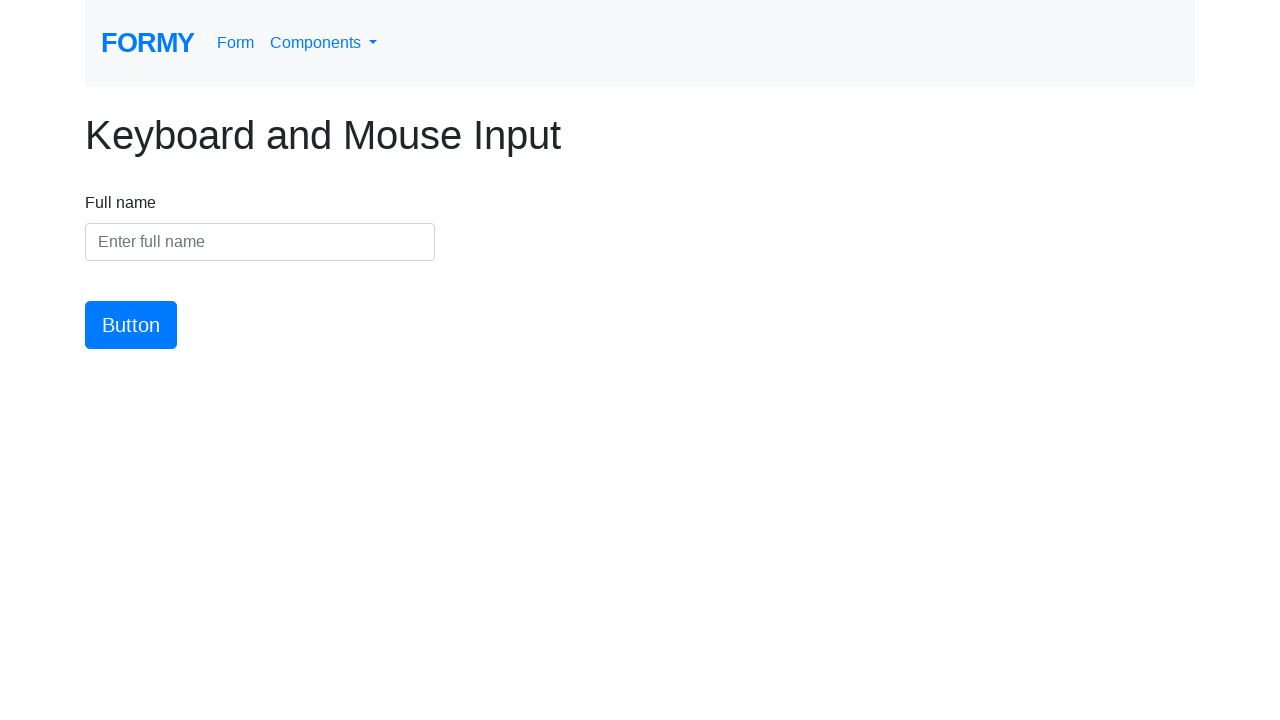

Filled name field with 'Martins' on #name
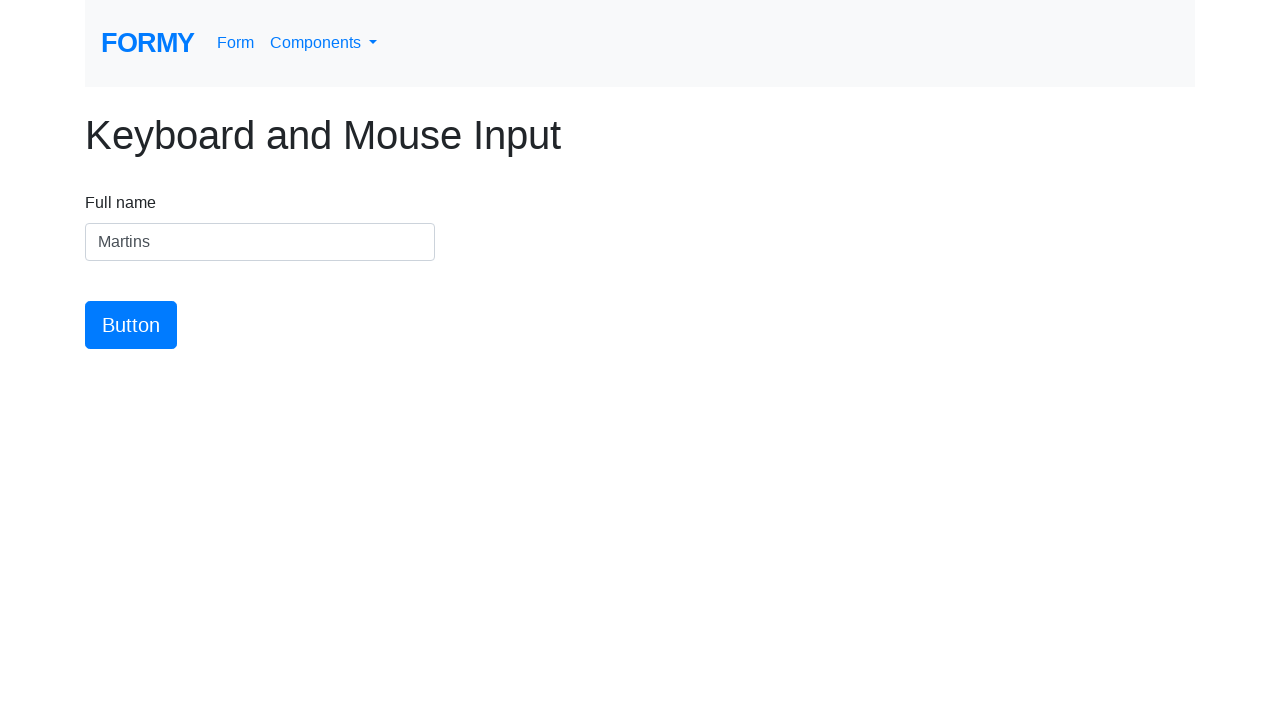

Clicked the form button at (131, 325) on #button
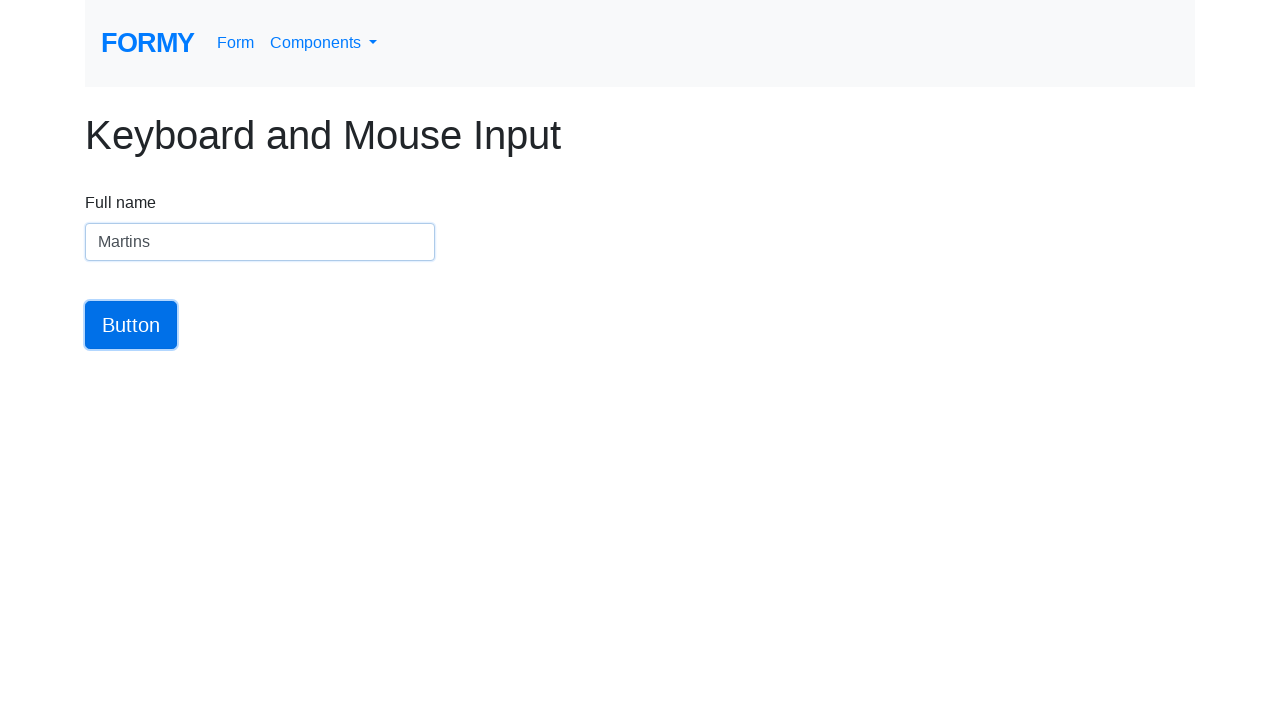

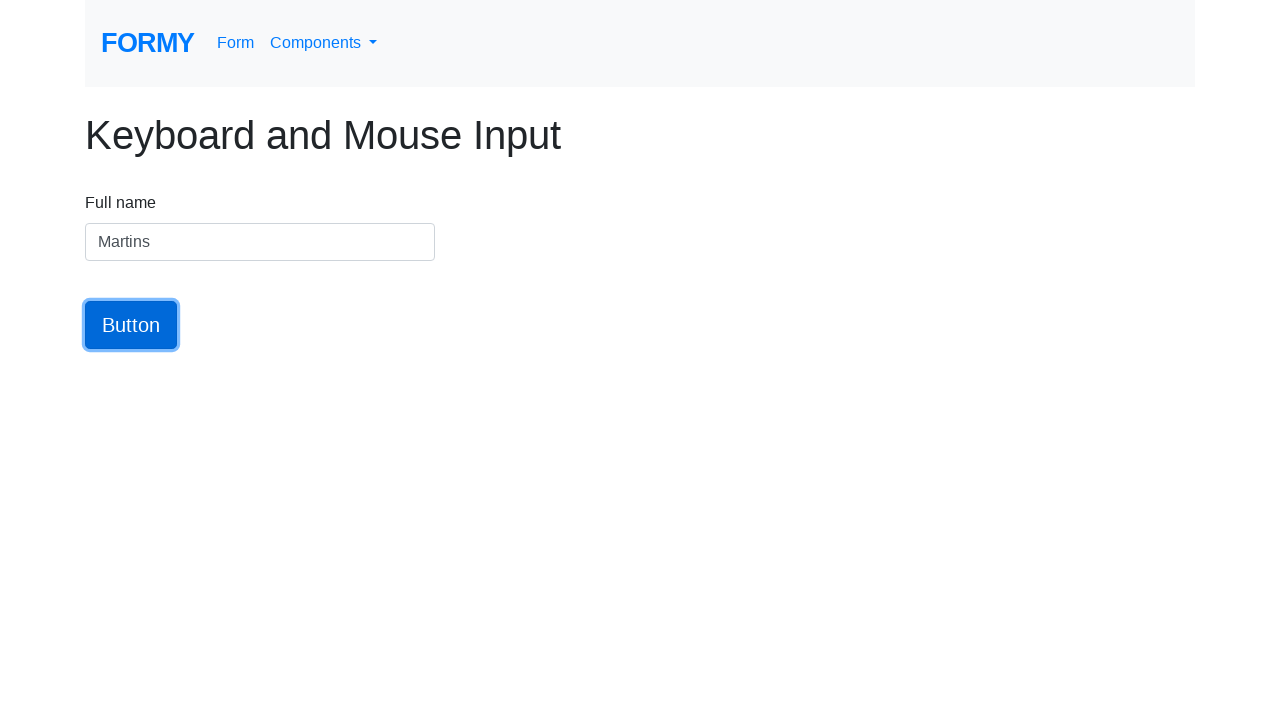